Navigates to JioMart website with images disabled in browser settings

Starting URL: https://www.jiomart.com

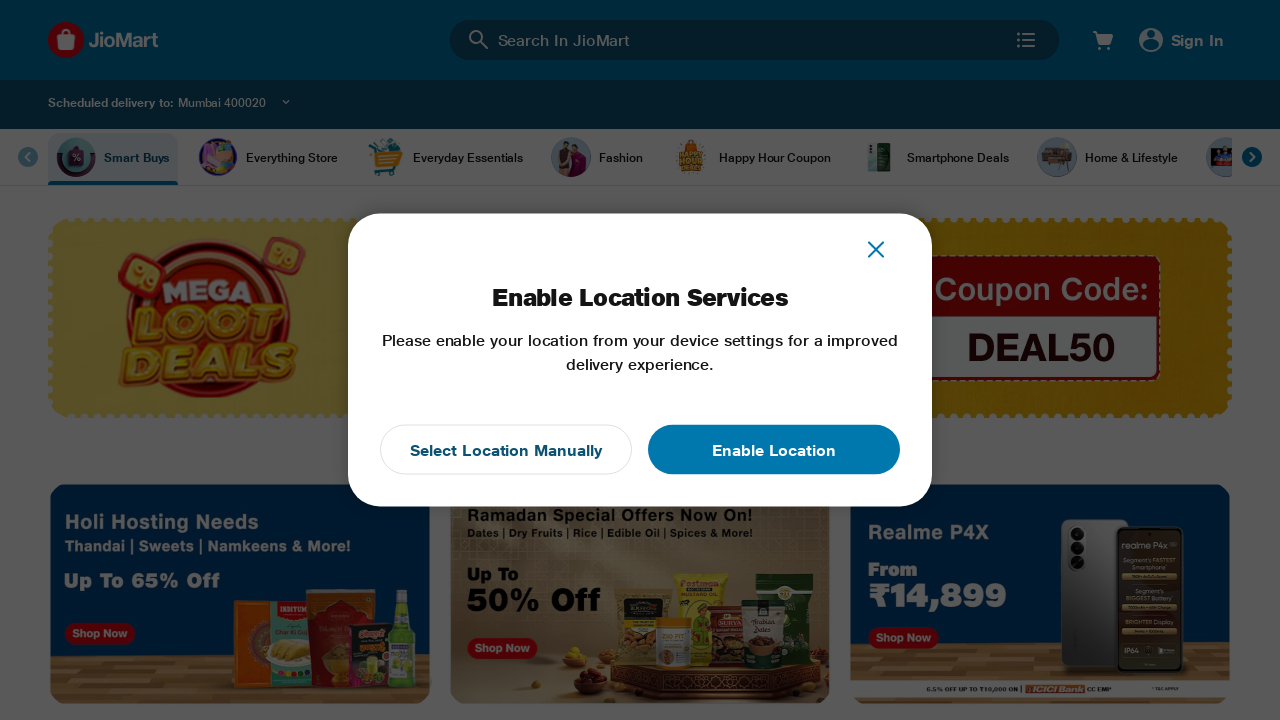

Waited for JioMart website to load completely with network idle state
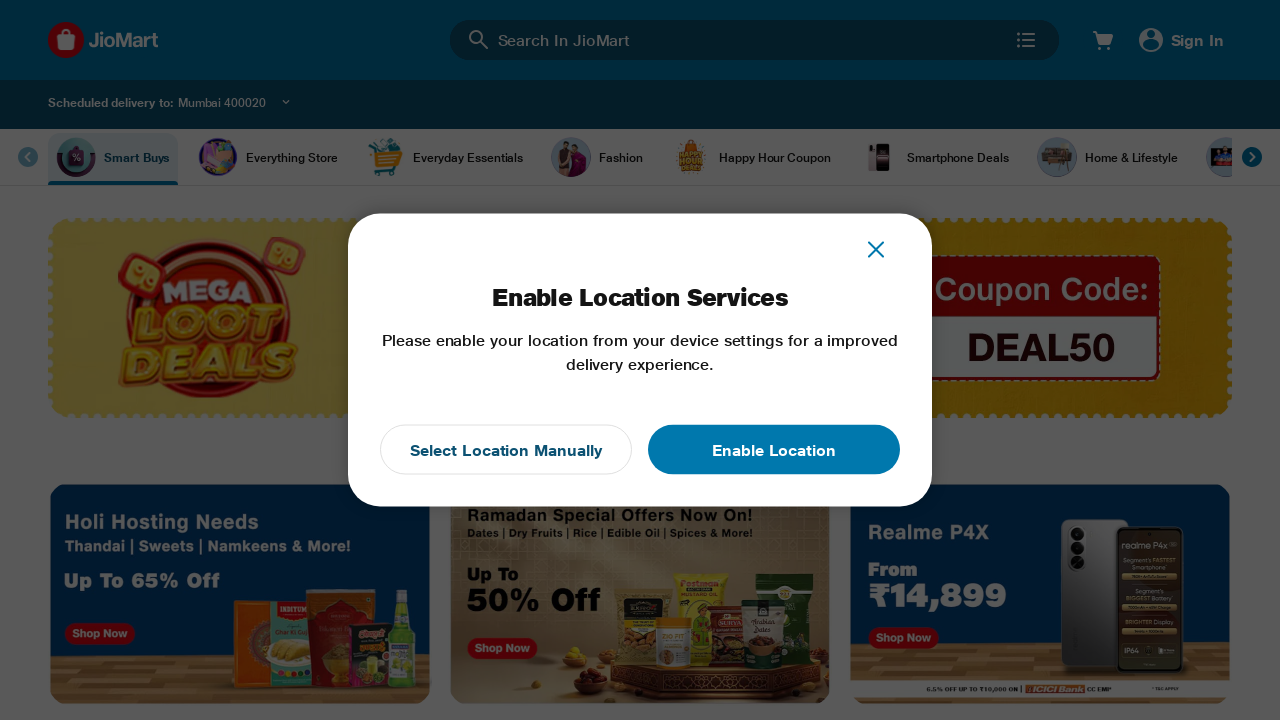

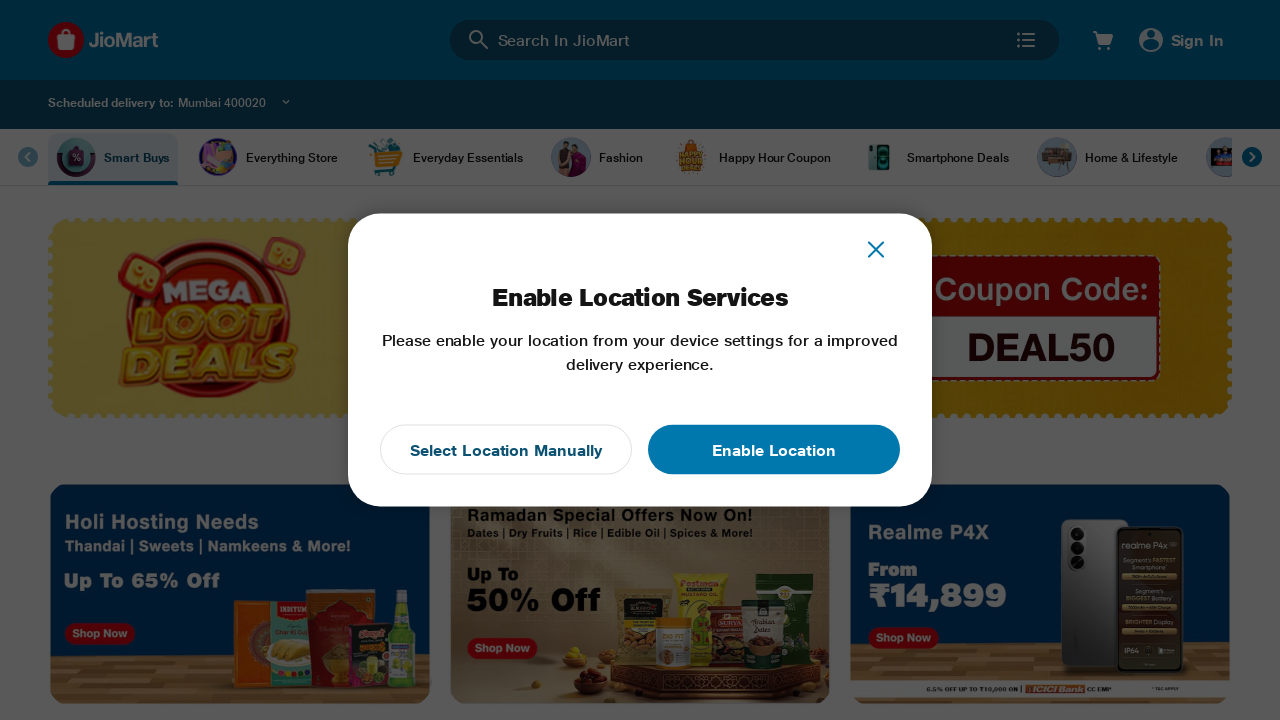